Tests checkbox and radio button interactions by toggling their states

Starting URL: https://bonigarcia.dev/selenium-webdriver-java/web-form.html

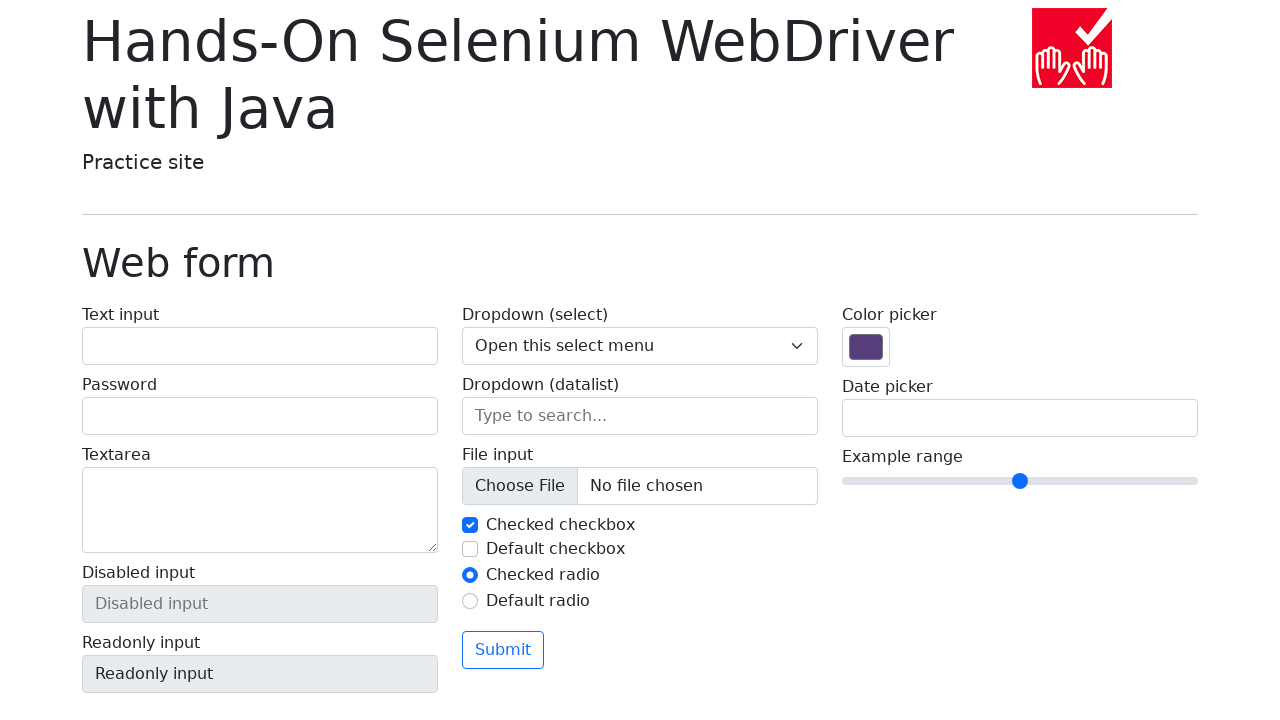

Scrolled radio buttons area into view
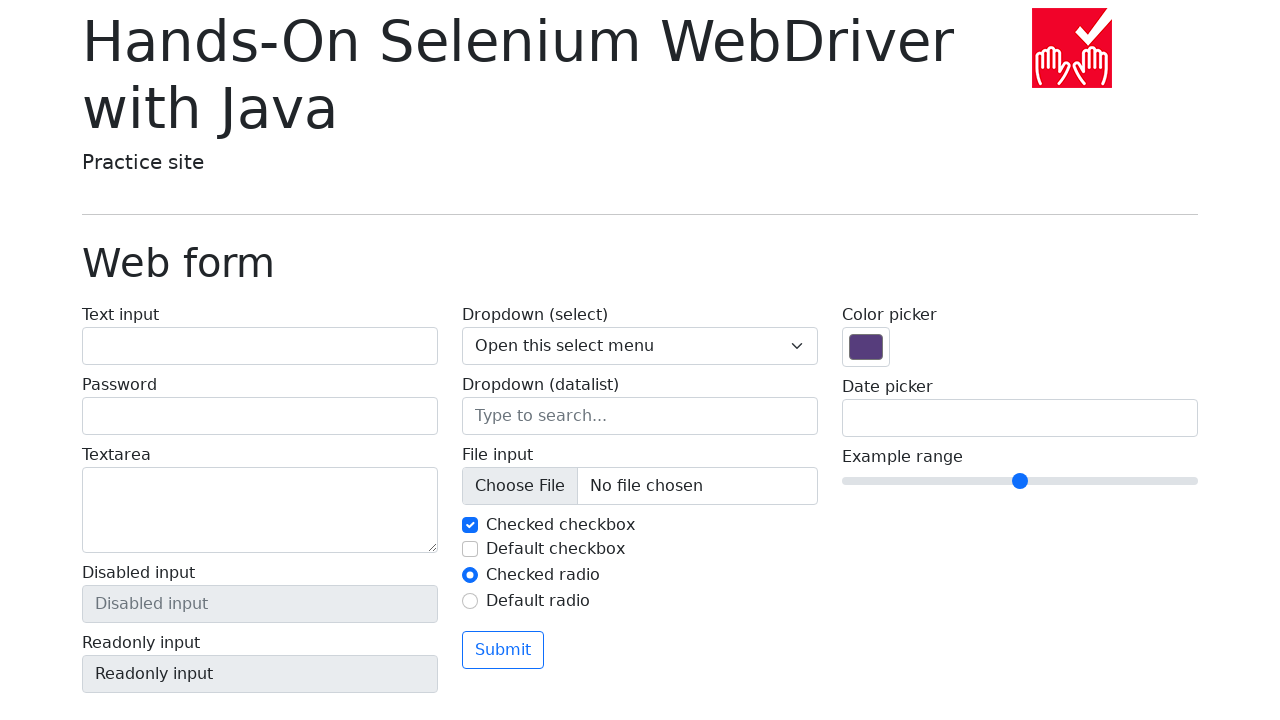

Clicked checked checkbox to uncheck it at (470, 525) on #my-check-1
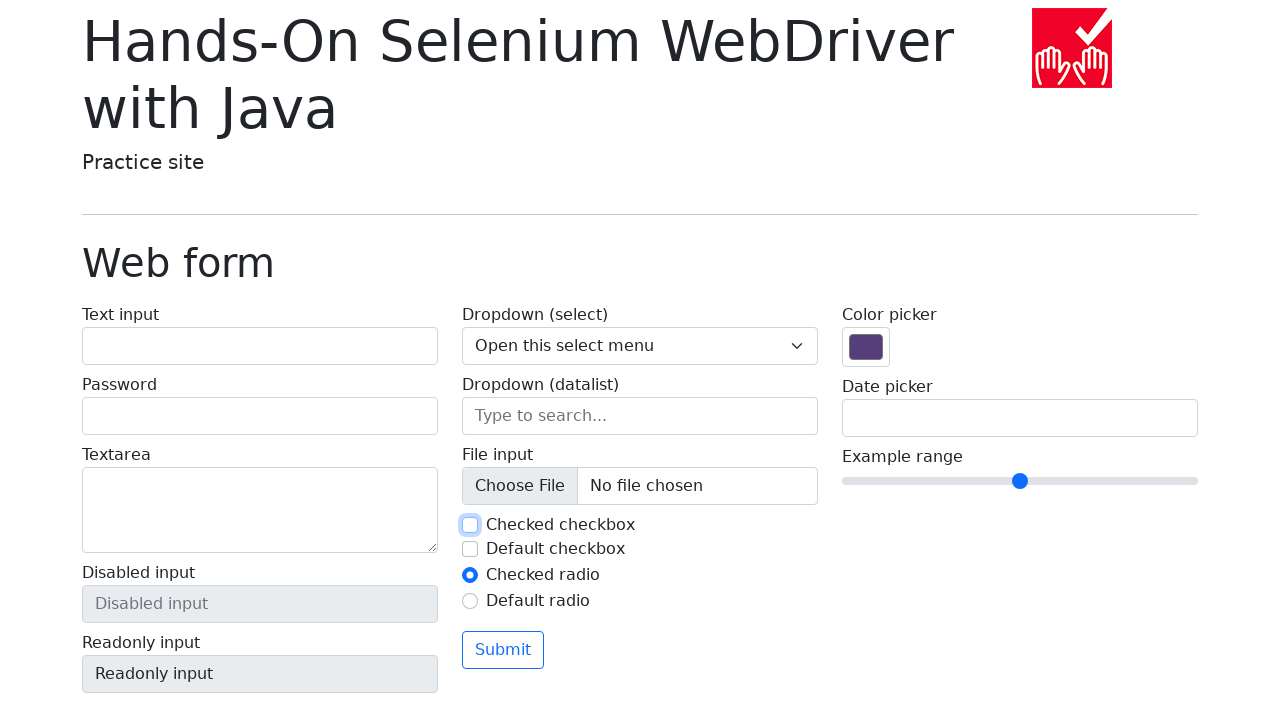

Clicked default checkbox to check it at (470, 549) on #my-check-2
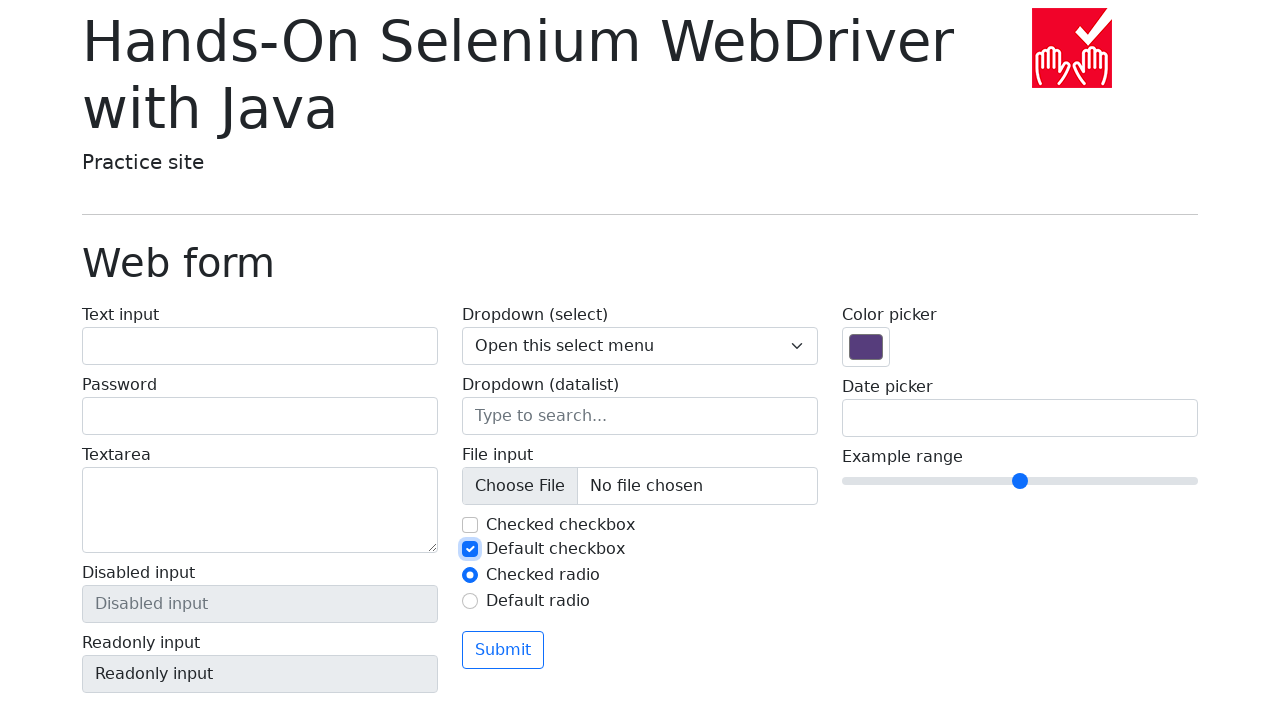

Clicked default radio button at (470, 601) on #my-radio-2
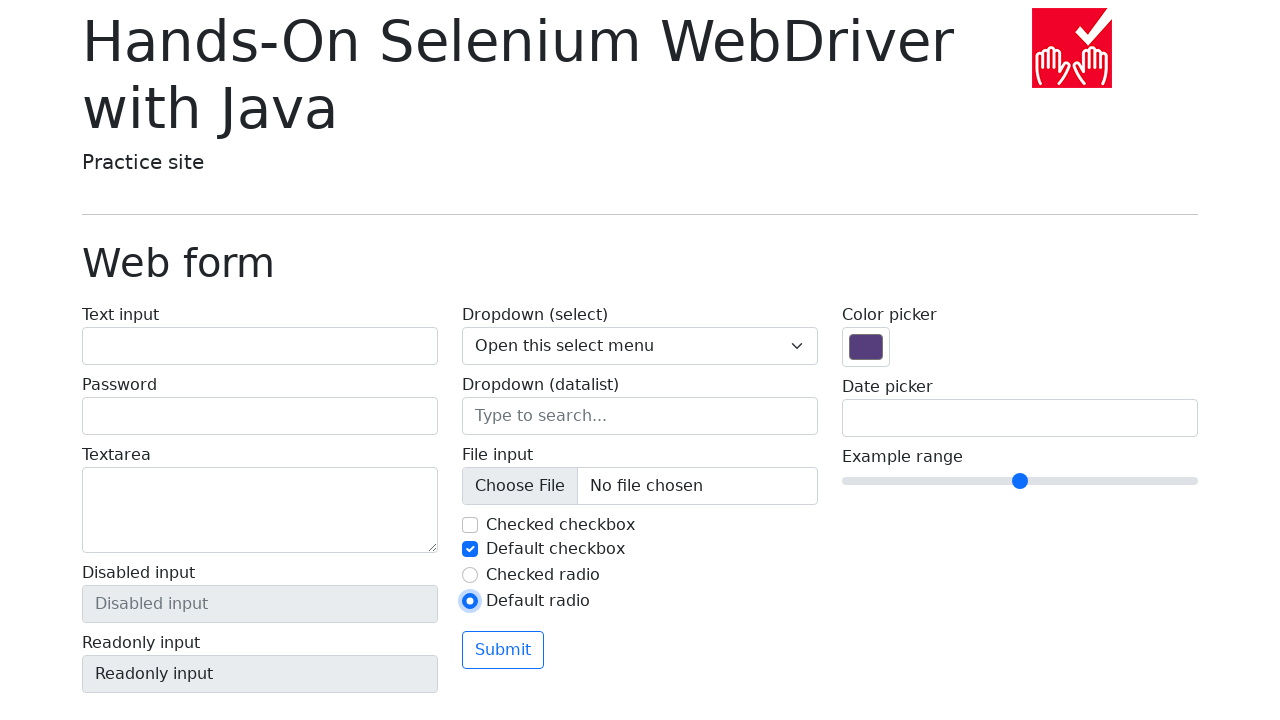

Clicked checked radio button at (470, 575) on #my-radio-1
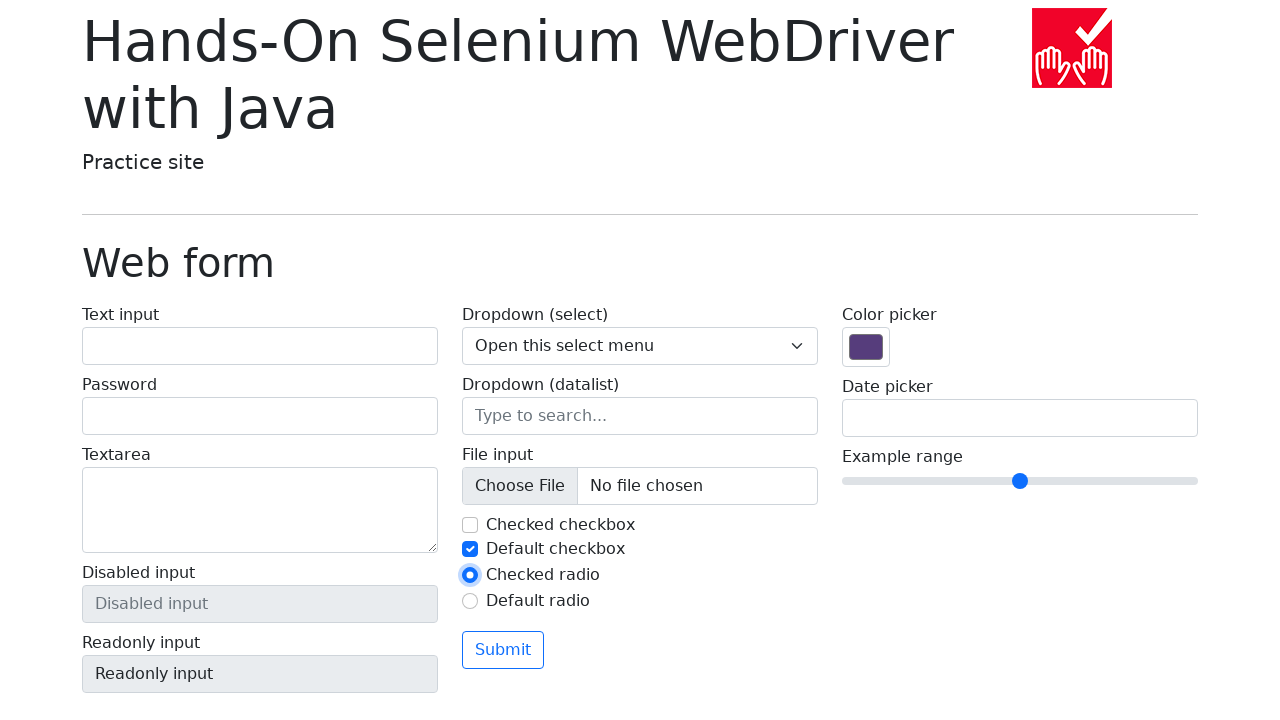

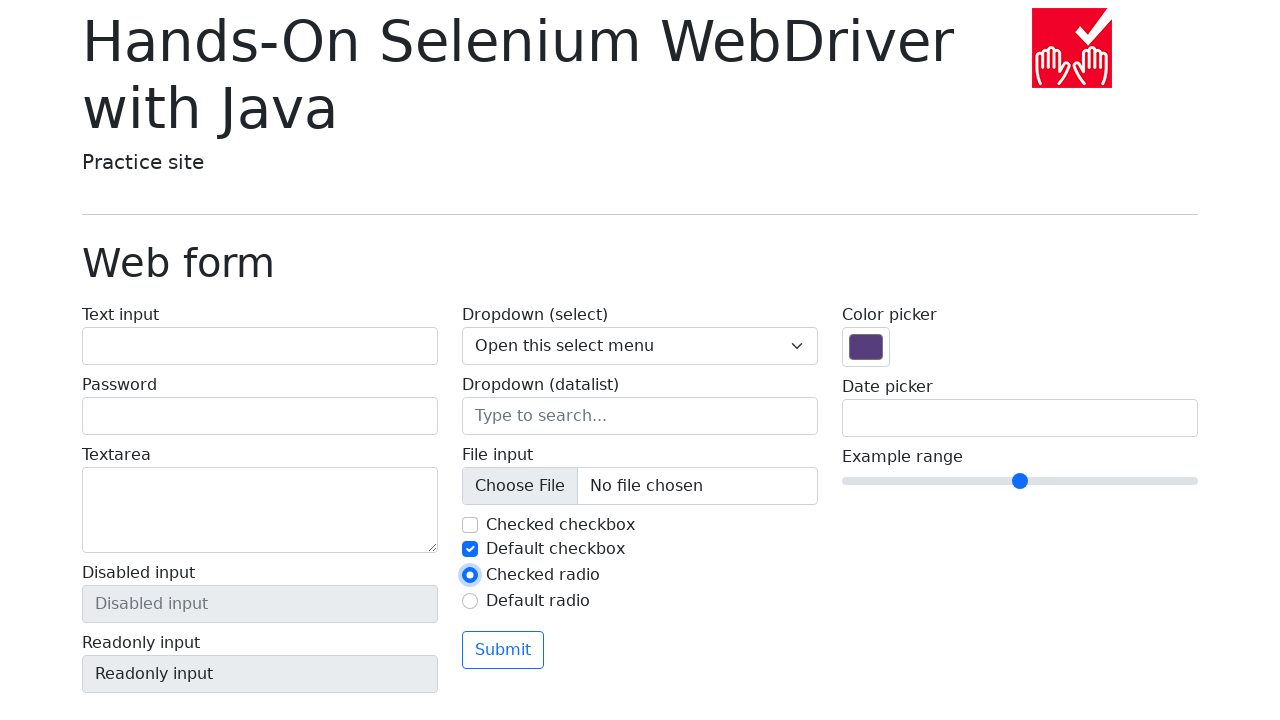